Tests dynamic element addition and removal by clicking Add Element button twice, verifying two Delete buttons appear, then clicking Delete and verifying one remains

Starting URL: https://the-internet.herokuapp.com/add_remove_elements/

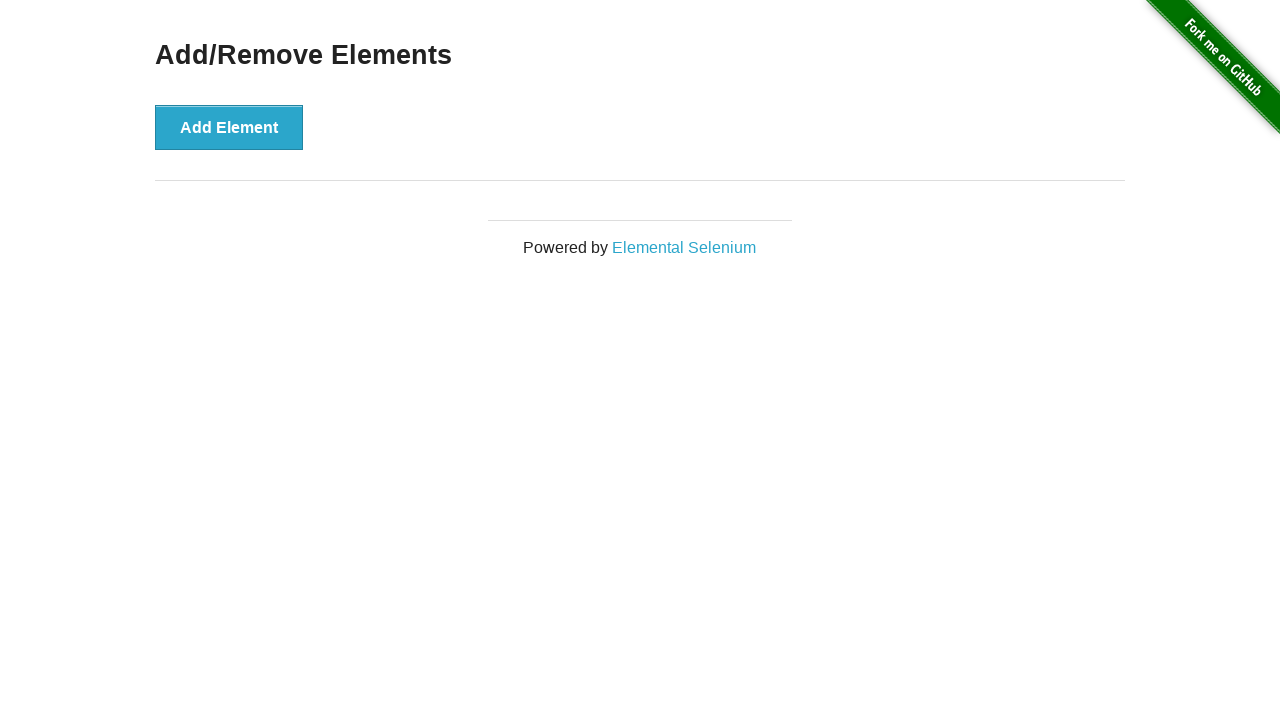

Clicked Add Element button (first time) at (229, 127) on xpath=//button[text()='Add Element']
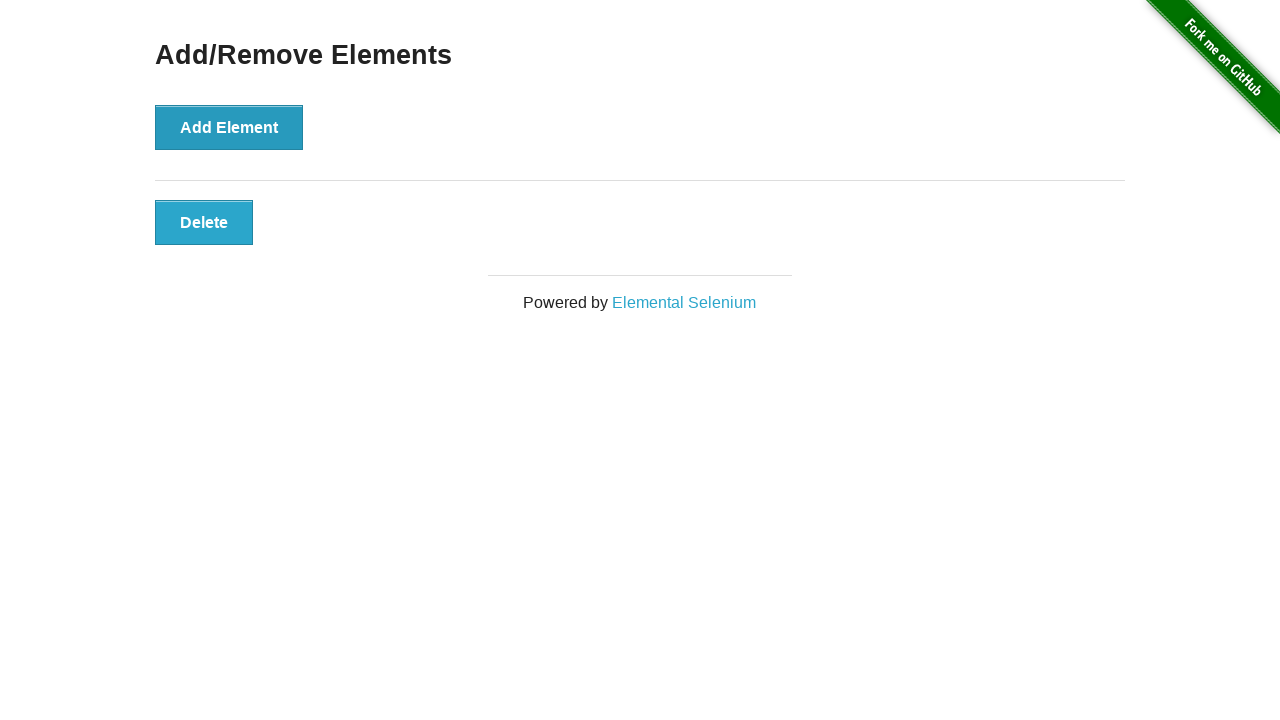

Clicked Add Element button (second time) at (229, 127) on xpath=//button[text()='Add Element']
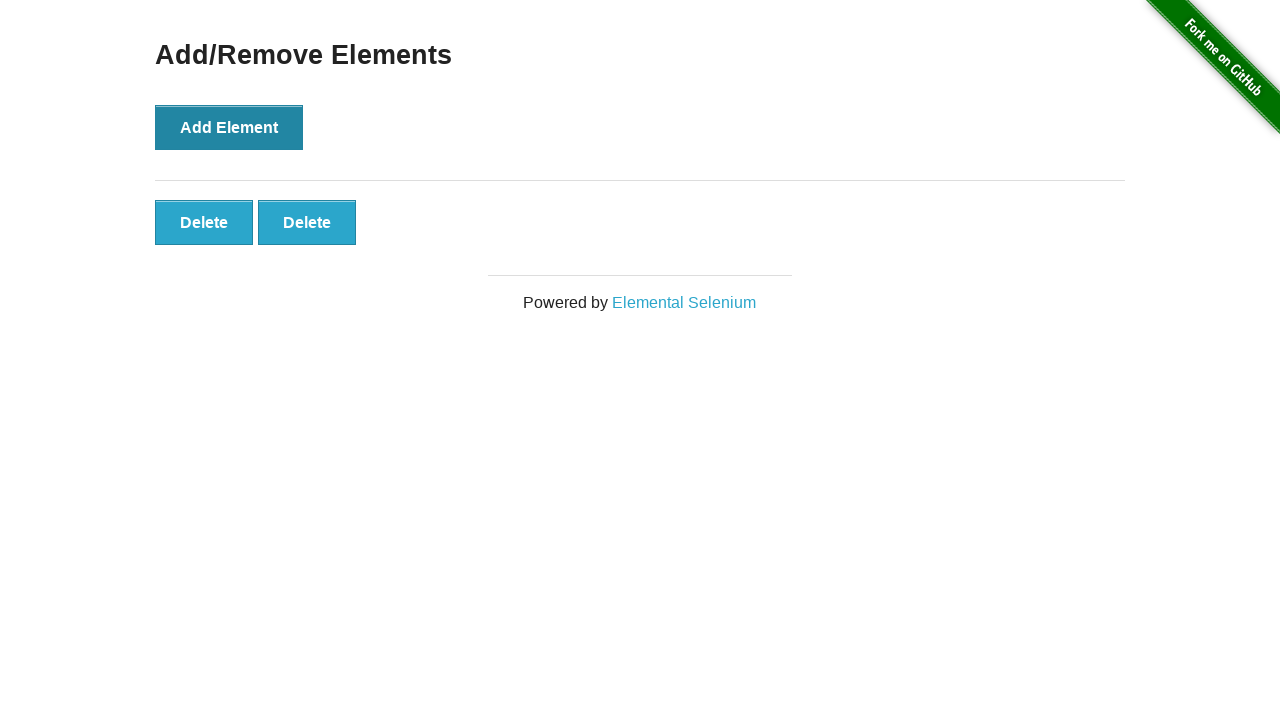

Located all Delete buttons on the page
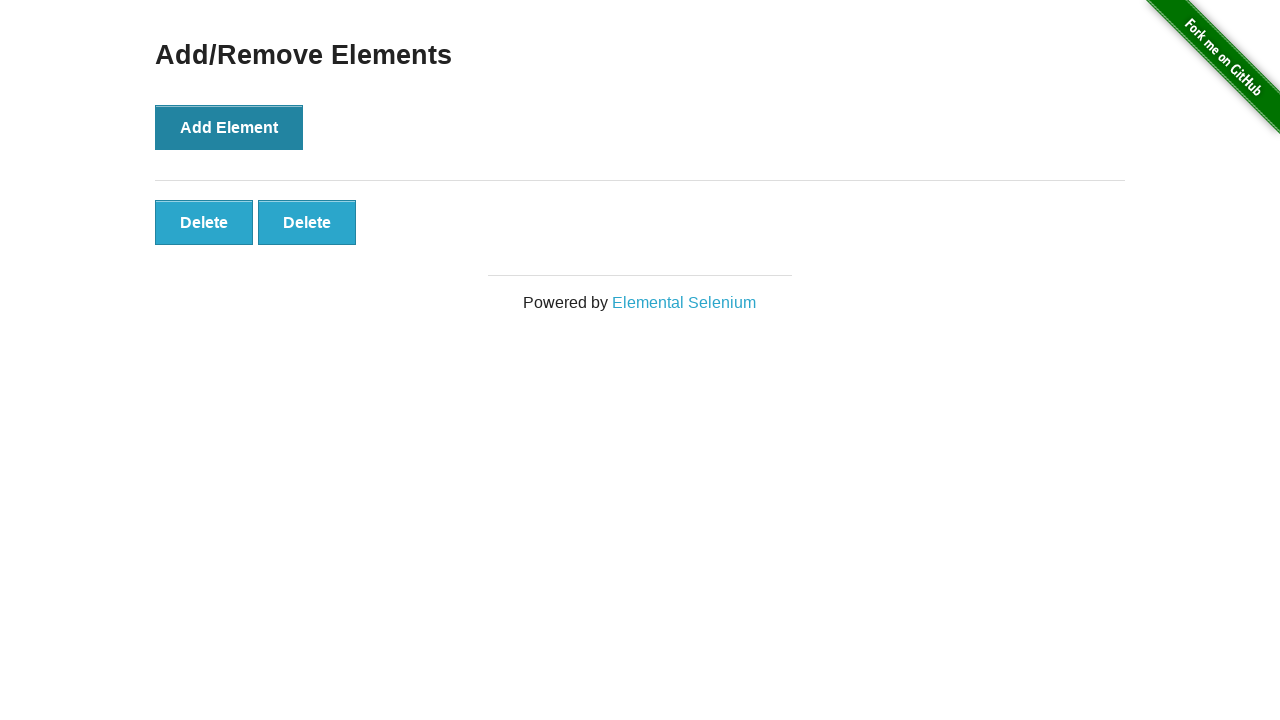

Verified that 2 Delete buttons are present
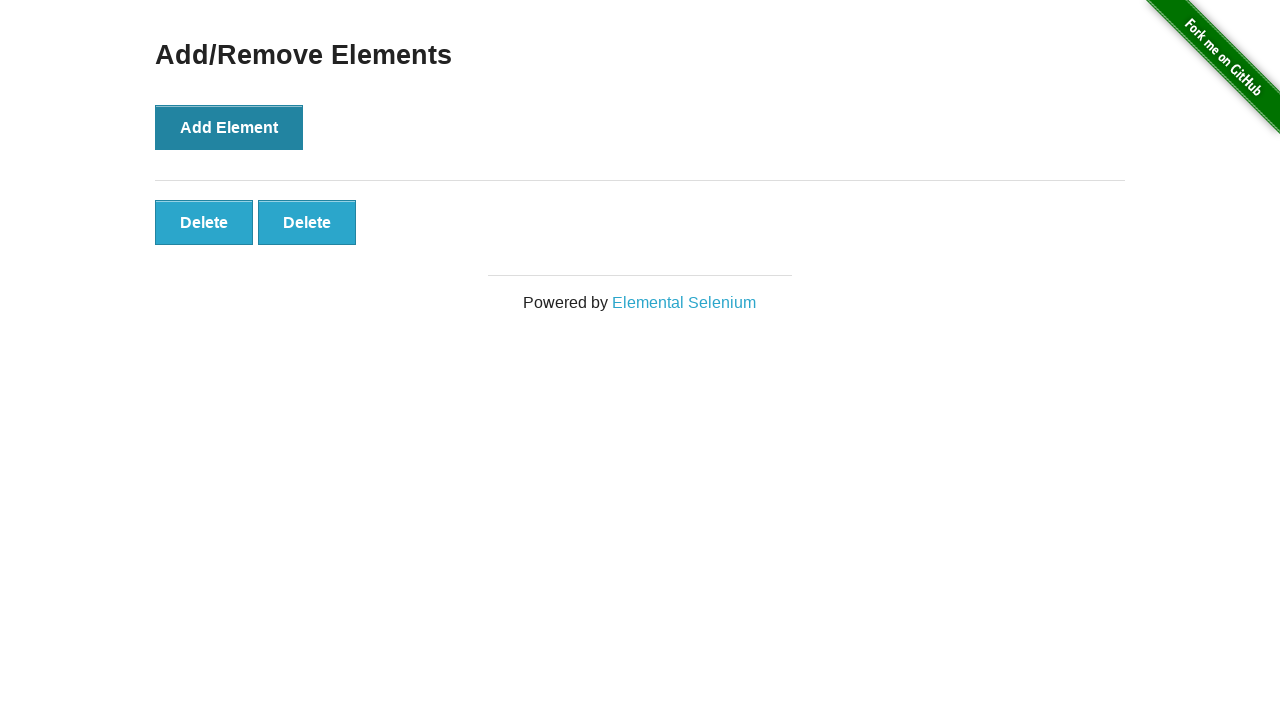

Clicked one Delete button to remove an element at (204, 222) on xpath=//button[text()='Delete']
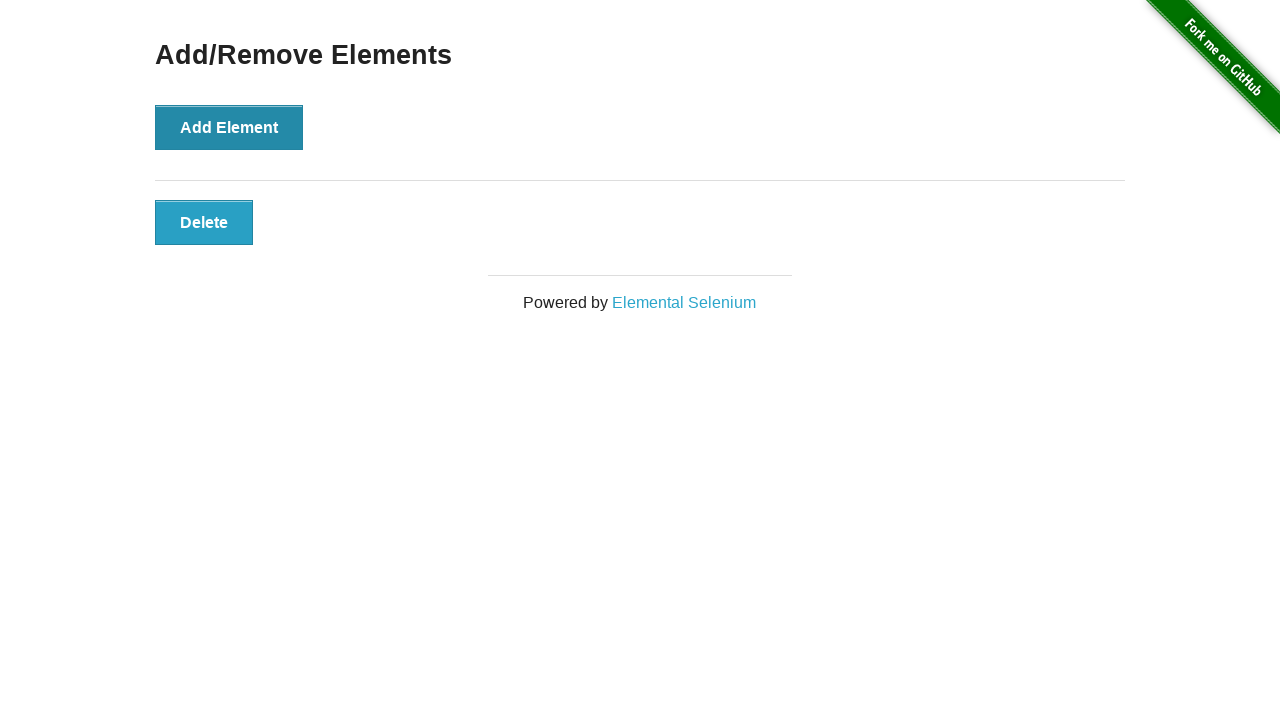

Located all Delete buttons after deletion
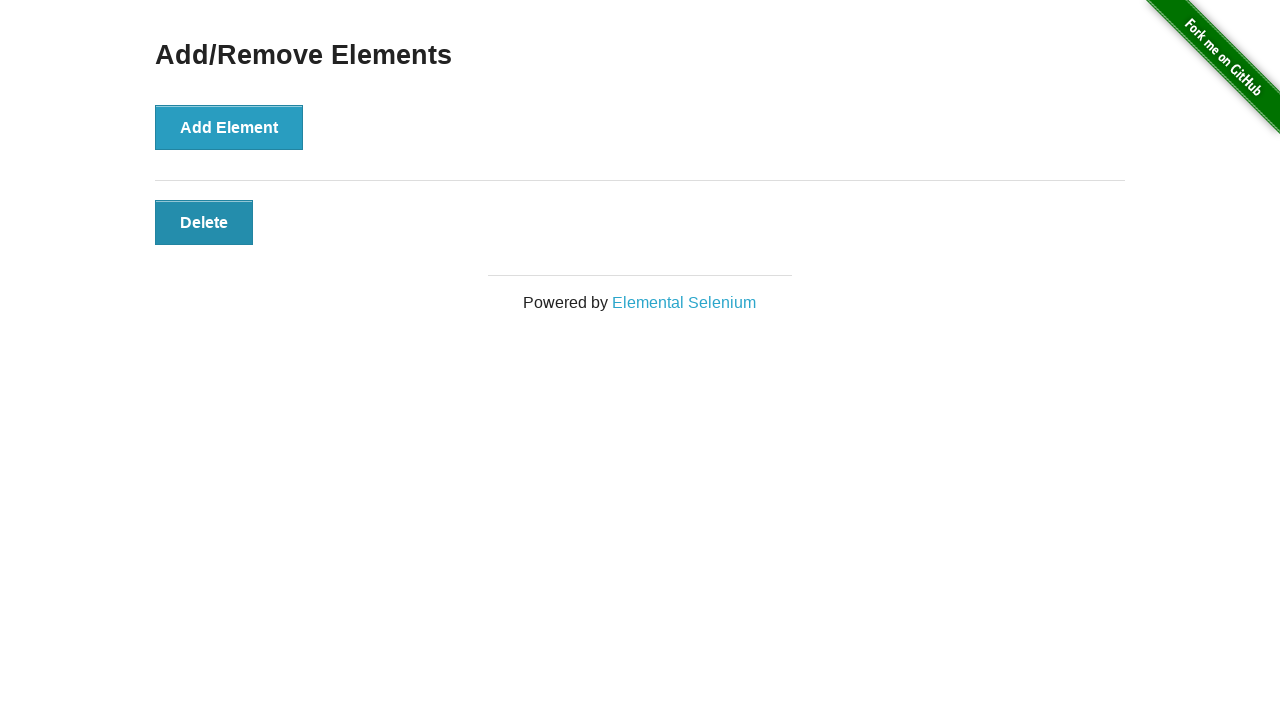

Verified that 1 Delete button remains after deletion
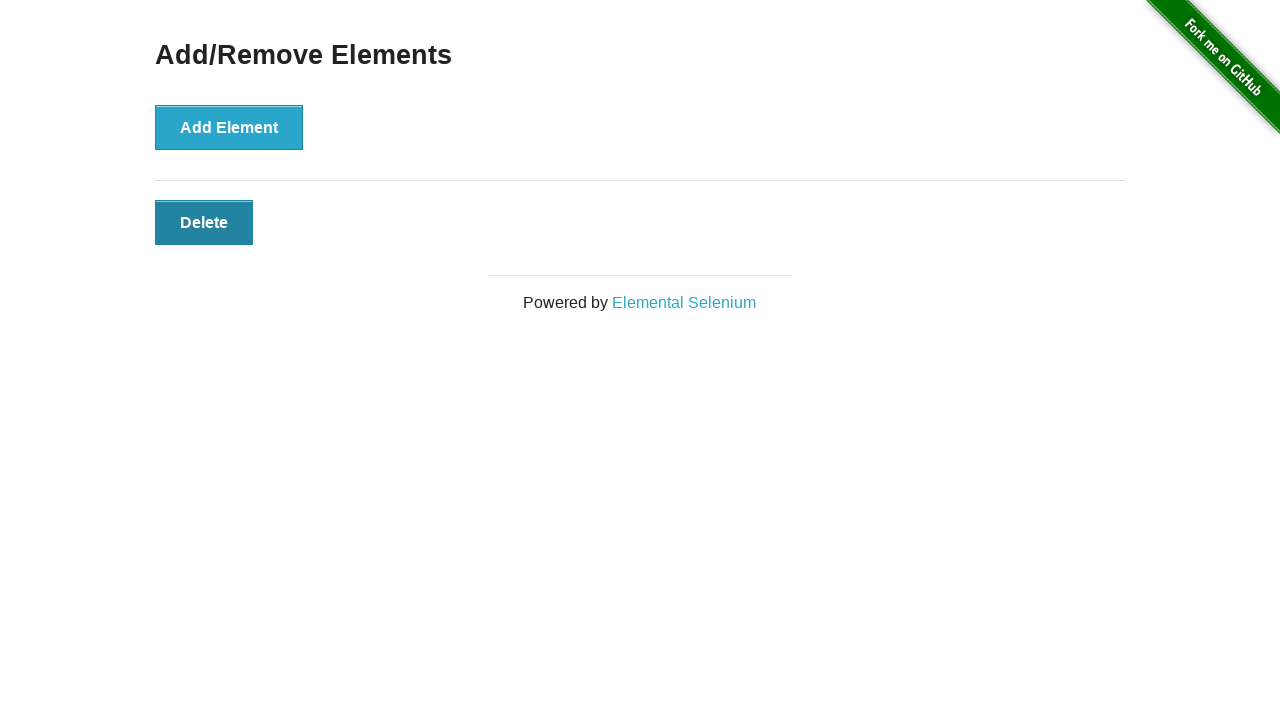

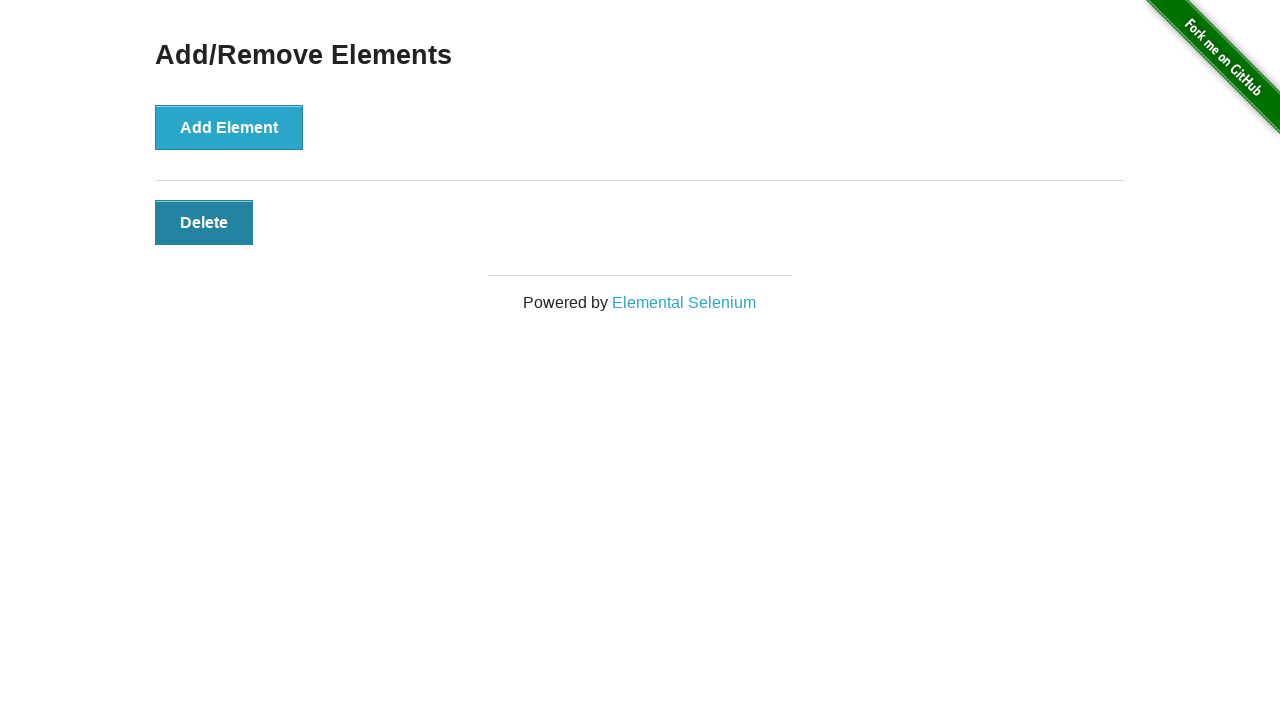